Tests the Ubuntu homepage by navigating to it and verifying that "Ubuntu" appears in the page title.

Starting URL: http://www.ubuntu.com

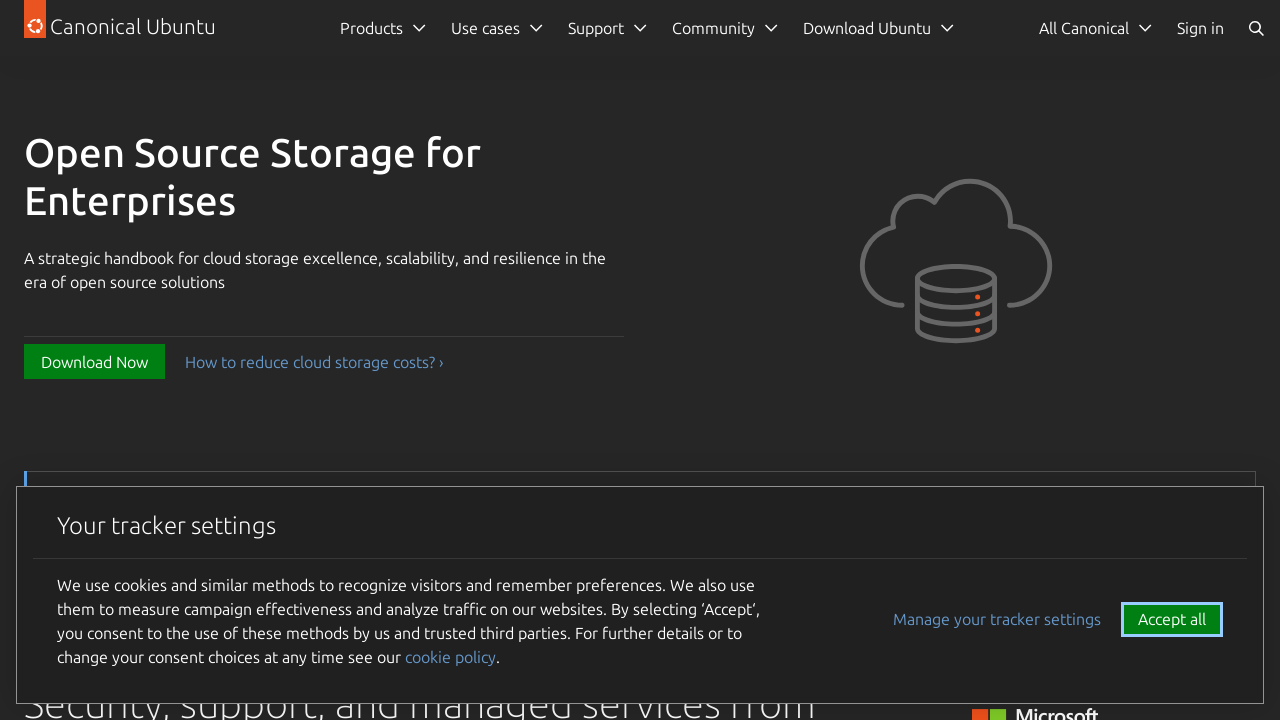

Navigated to Ubuntu homepage
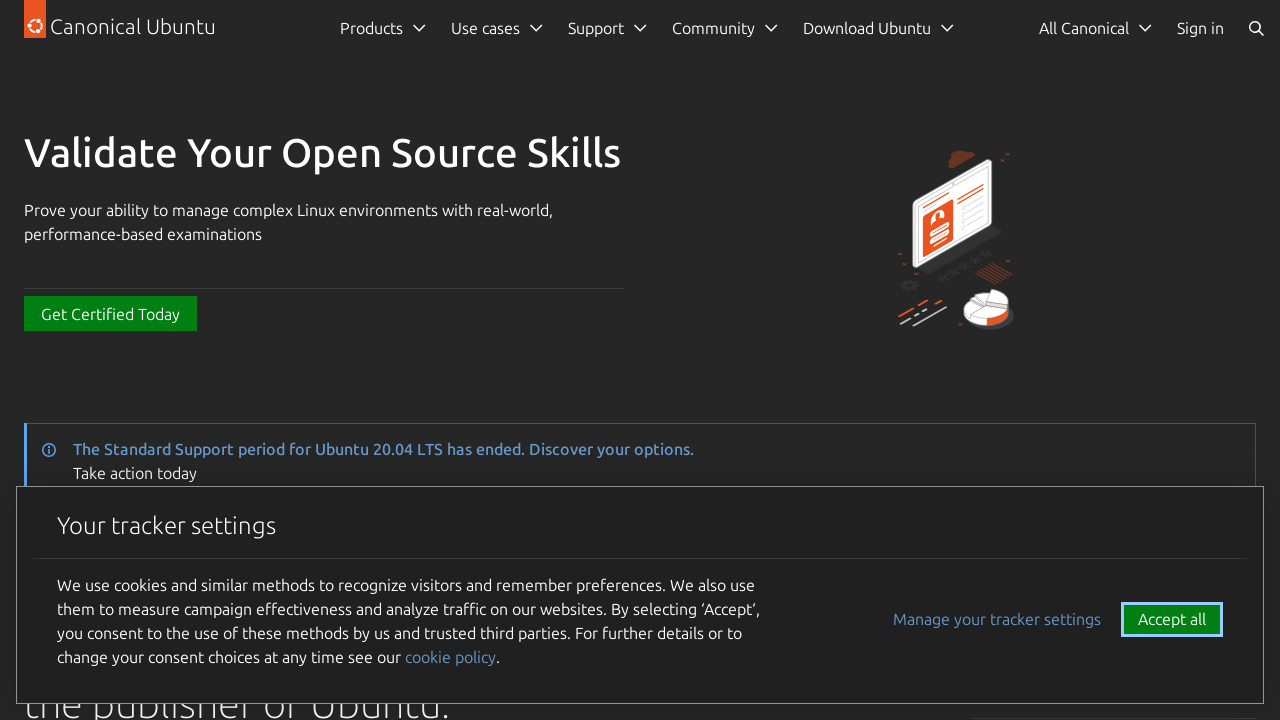

Page loaded - DOM content ready
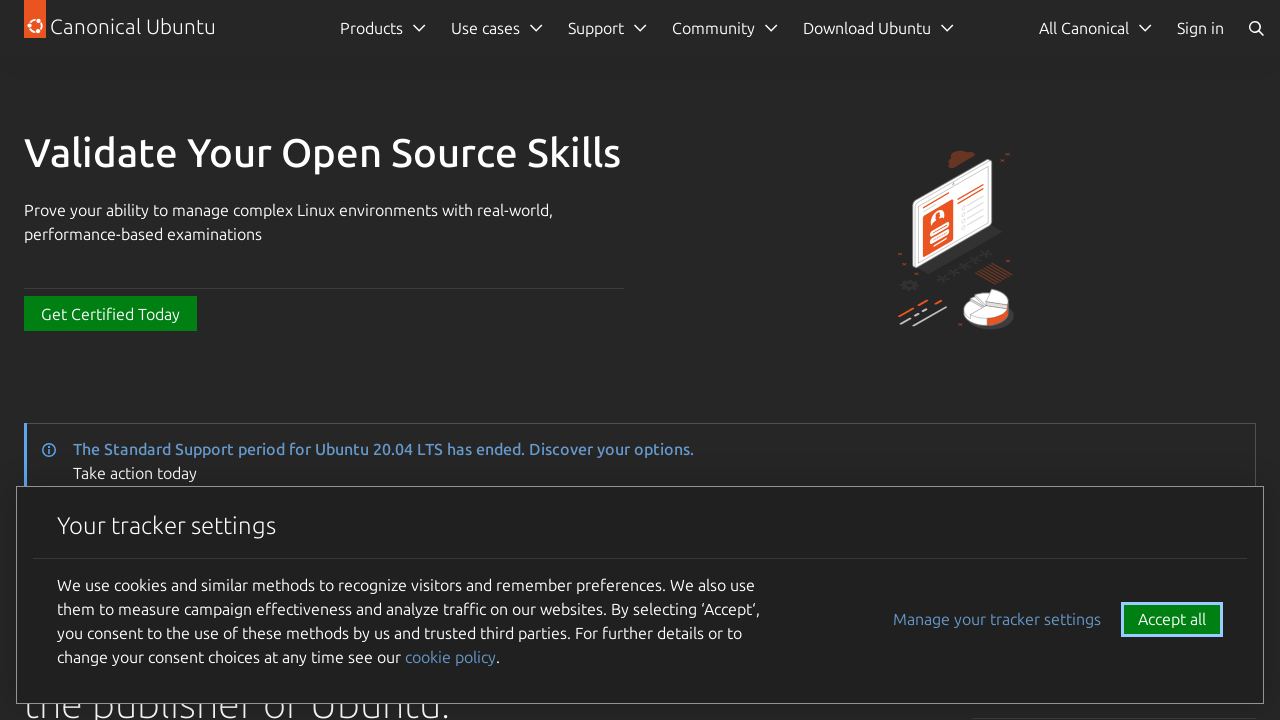

Verified 'Ubuntu' appears in page title
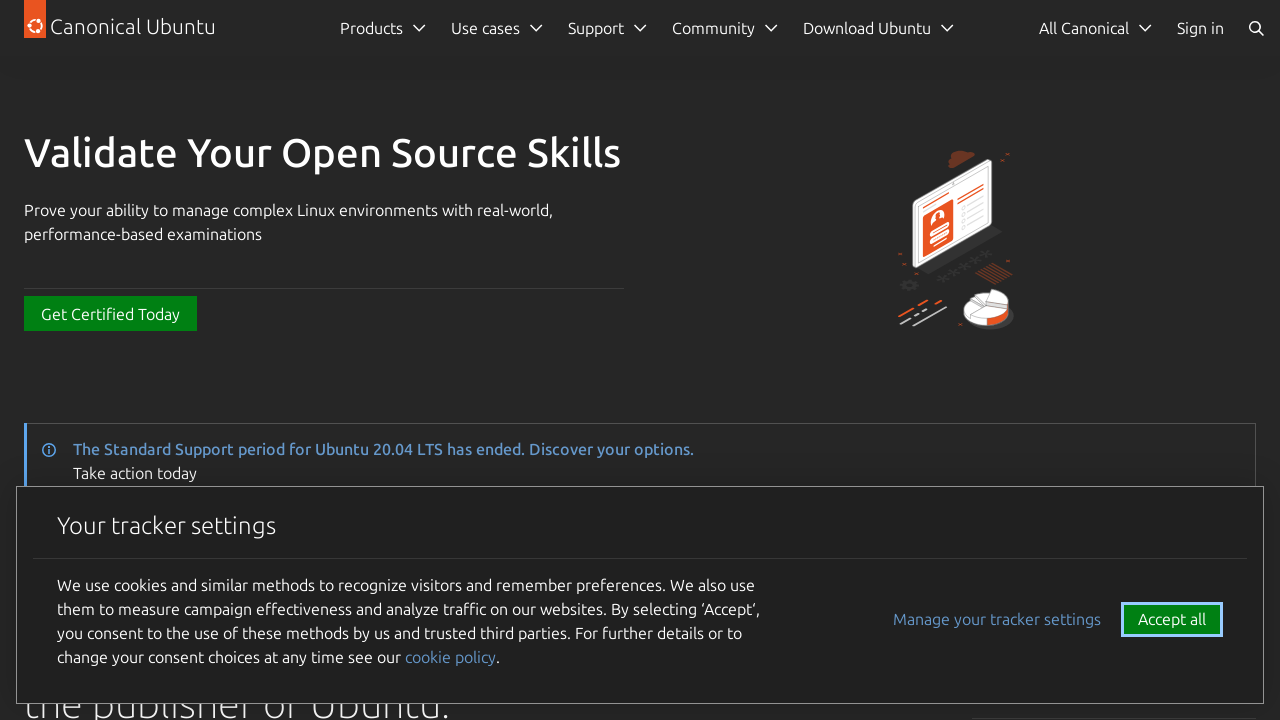

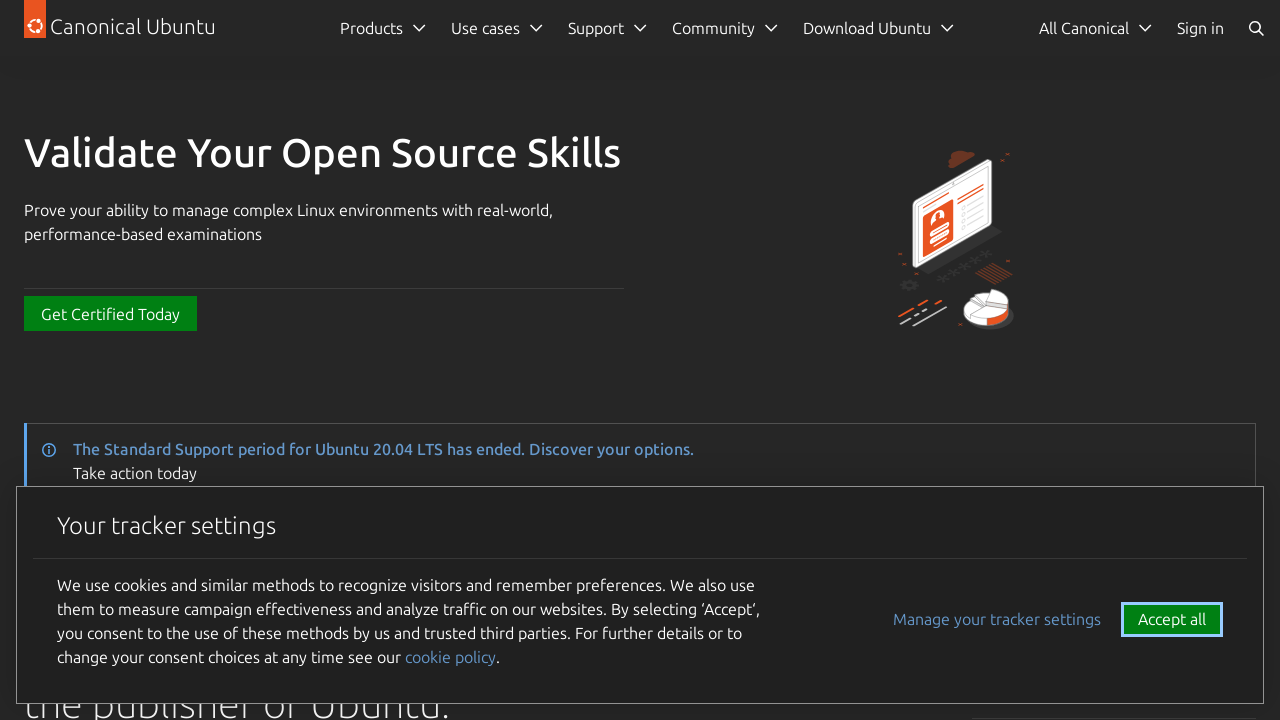